Tests radio button functionality by clicking the BMW radio button and verifying it becomes selected while the Honda radio button remains unselected

Starting URL: https://www.letskodeit.com/practice

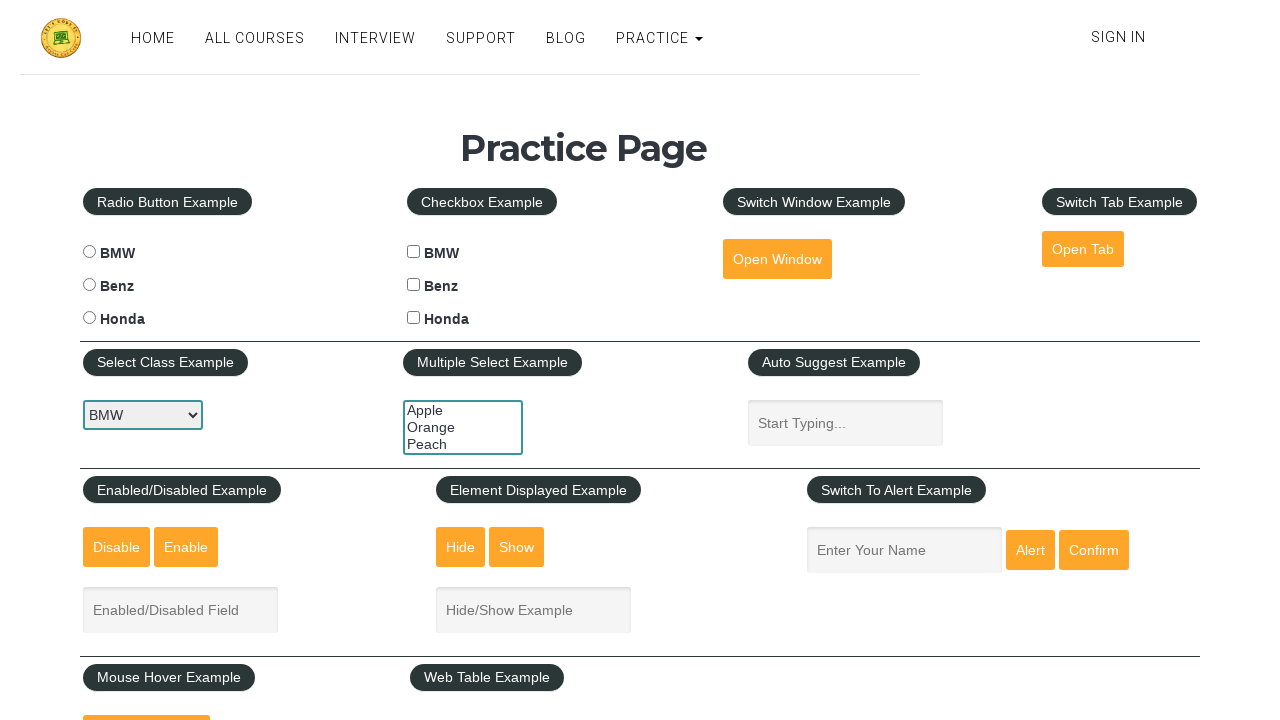

Clicked BMW radio button at (89, 252) on #bmwradio
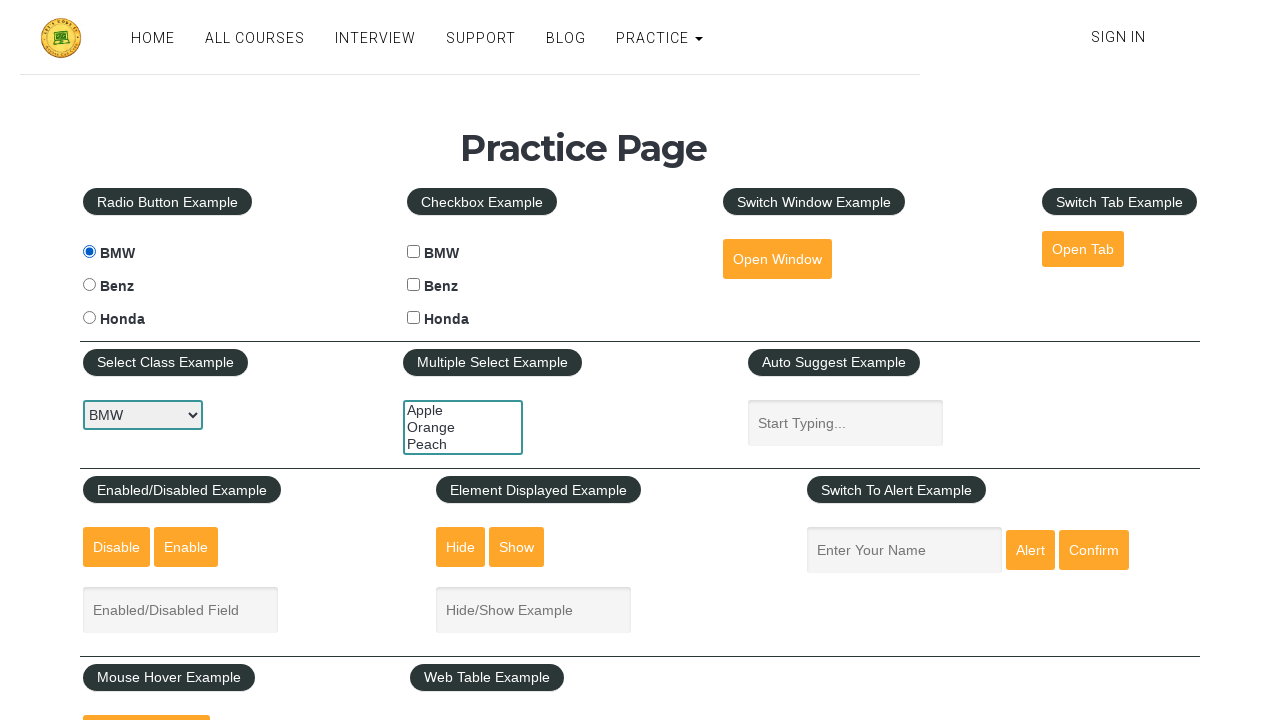

Waited 1000ms for click to take effect
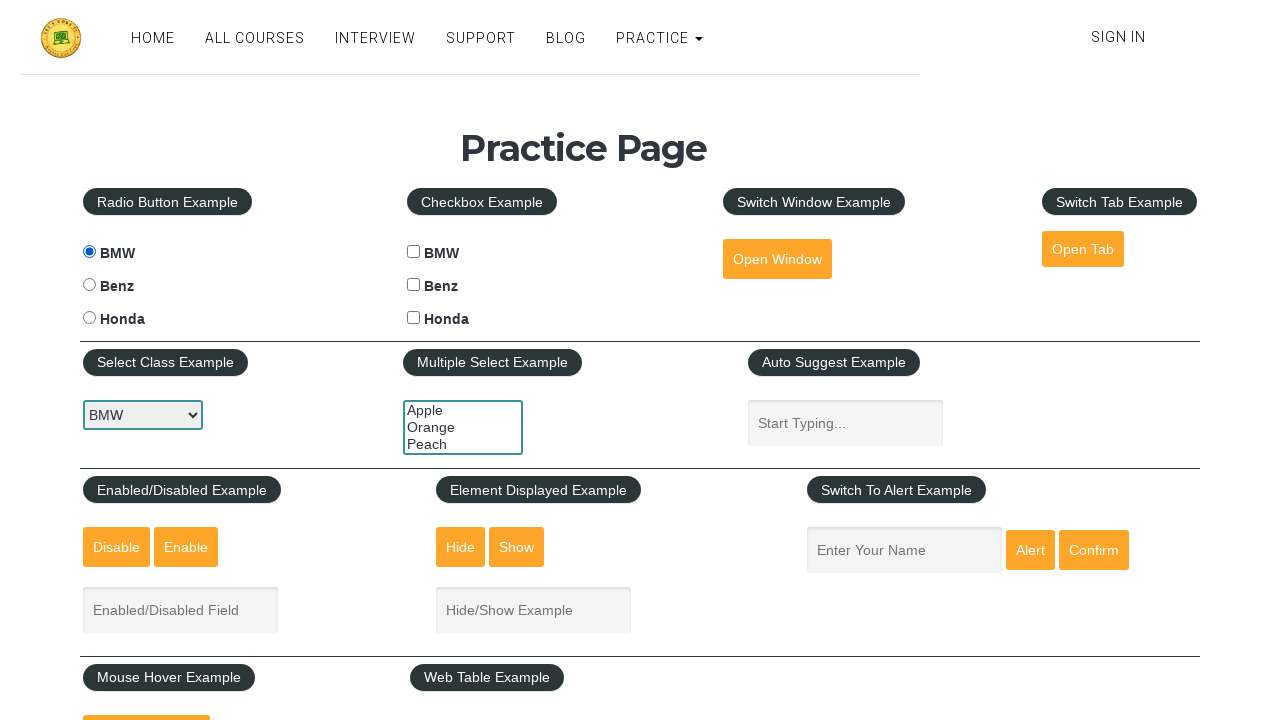

Verified BMW radio button is checked
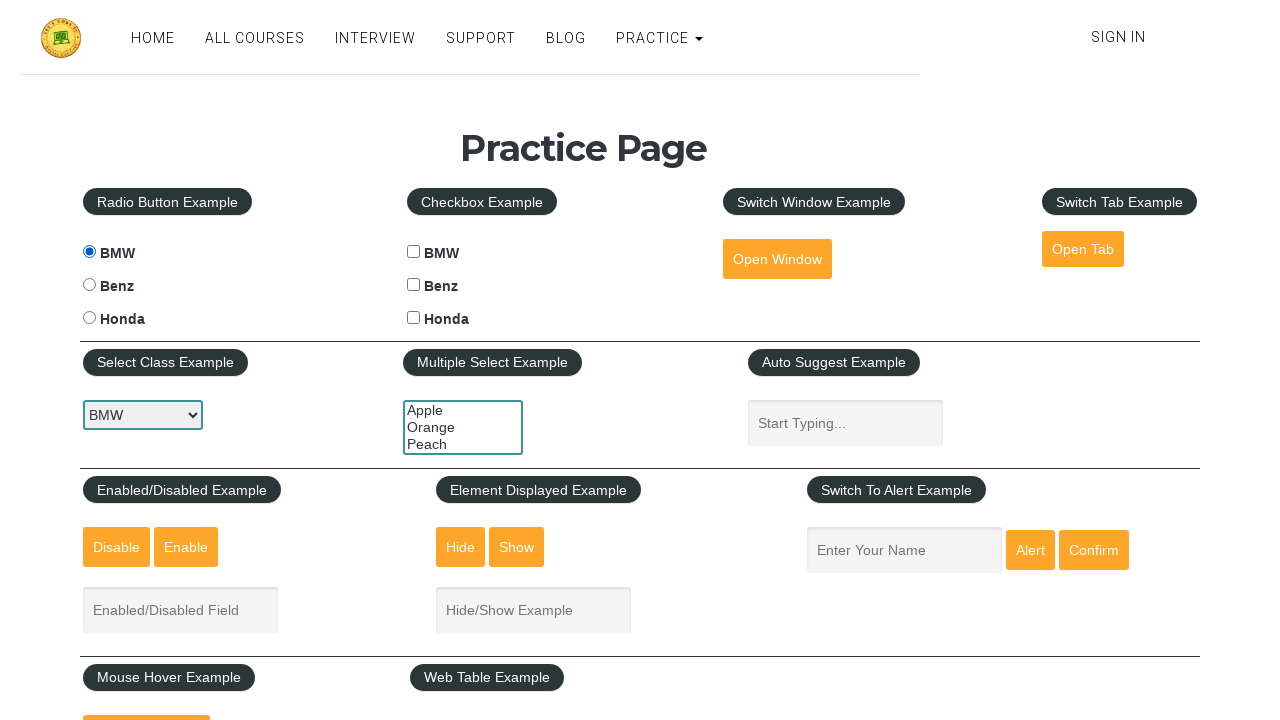

Assertion passed: BMW radio button is selected
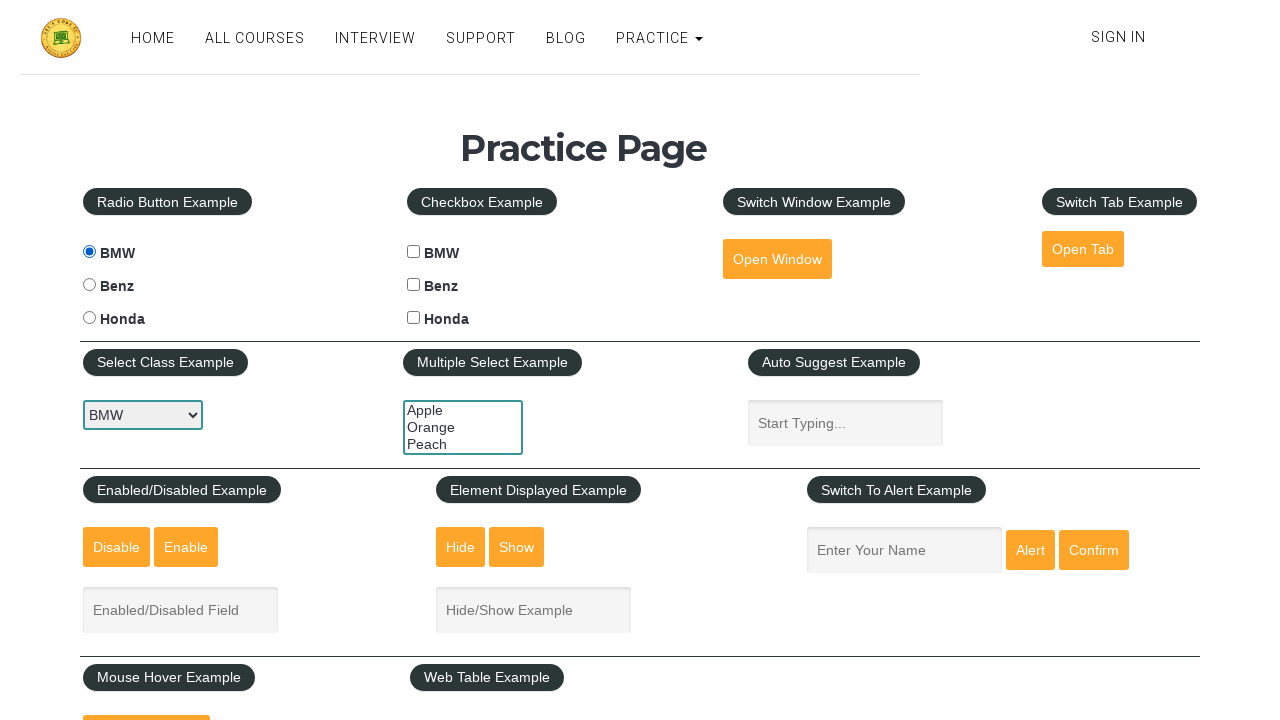

Verified Honda radio button is not checked
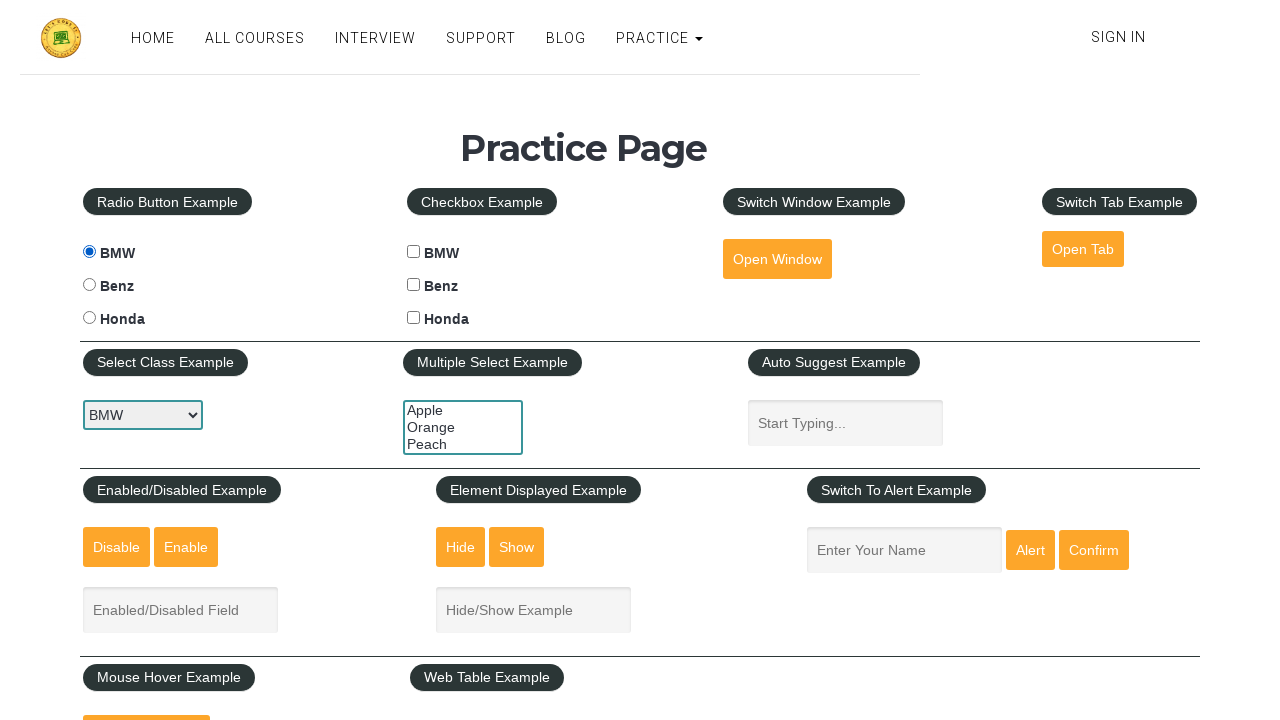

Assertion passed: Honda radio button is not selected
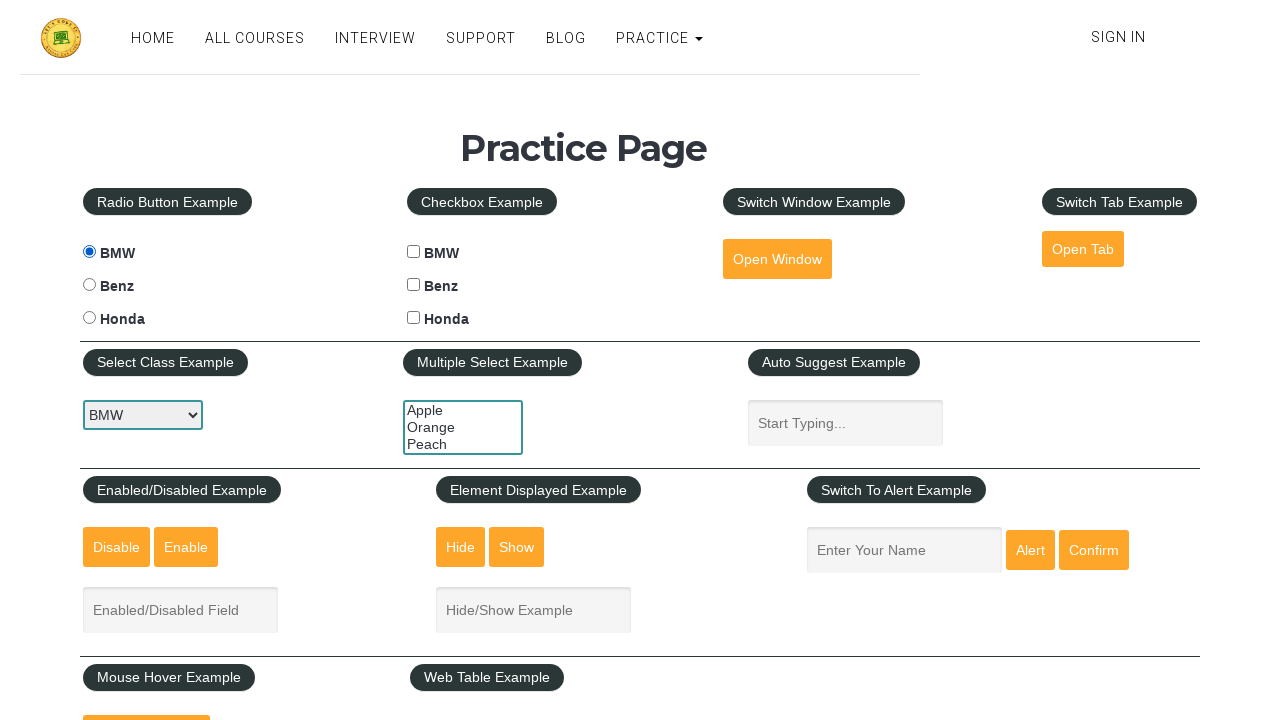

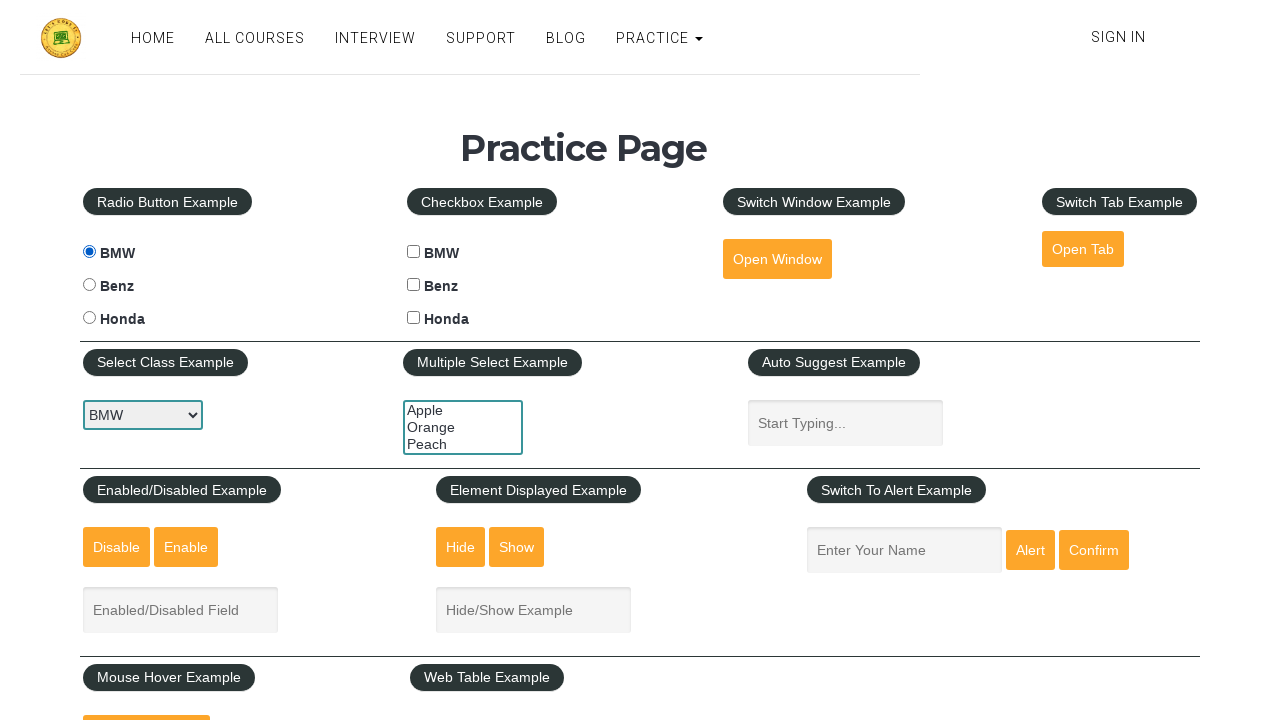